Tests opting out of A/B tests by adding the opt-out cookie on the main page before navigating to the A/B test page.

Starting URL: http://the-internet.herokuapp.com

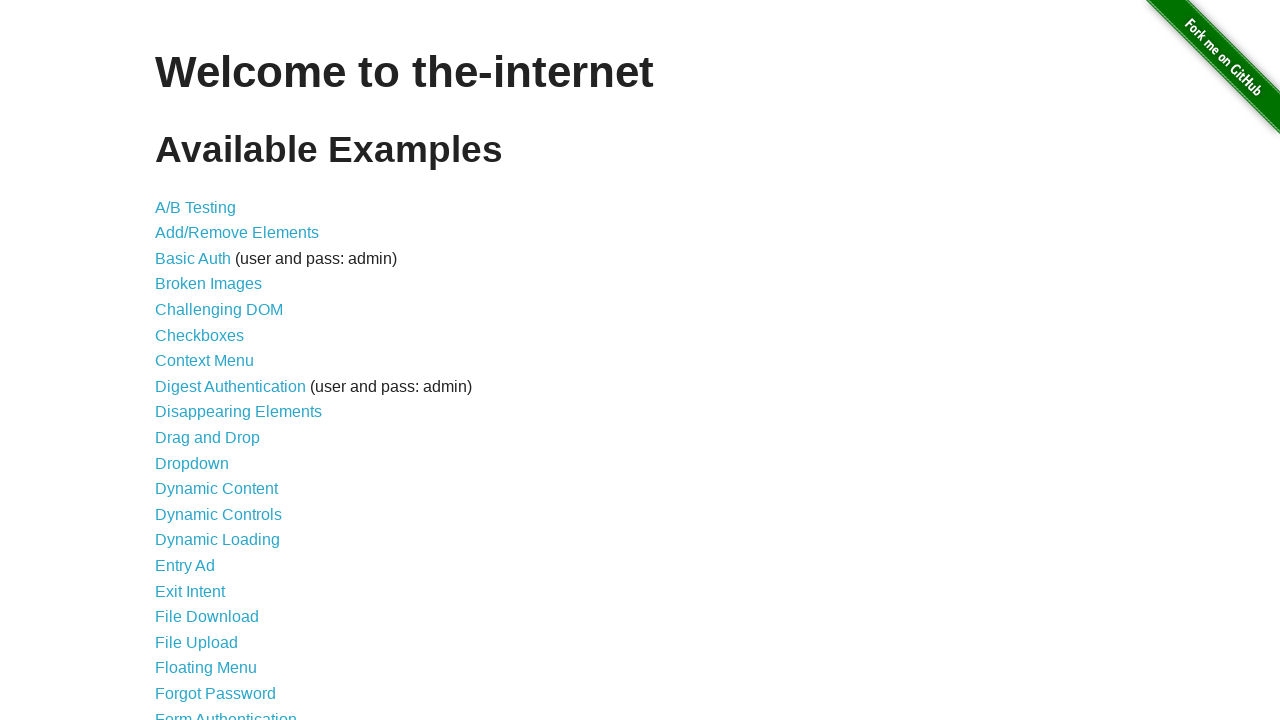

Added optimizelyOptOut cookie to main page
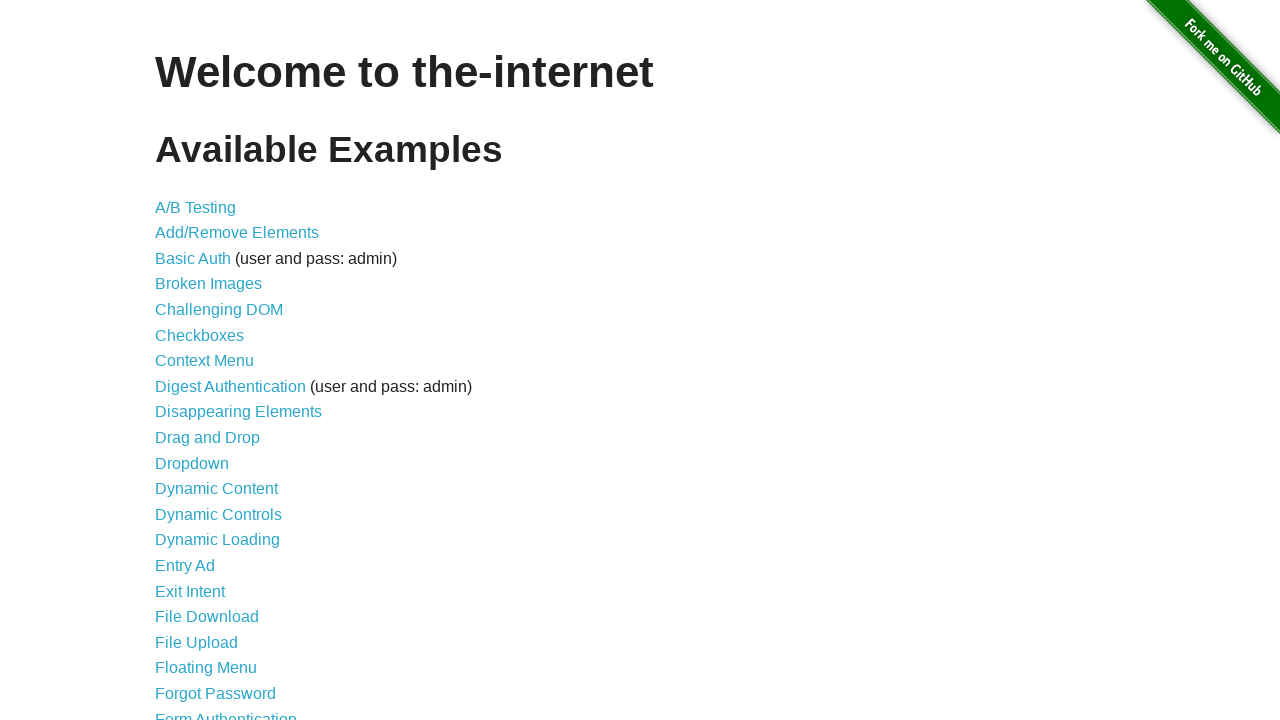

Navigated to A/B test page
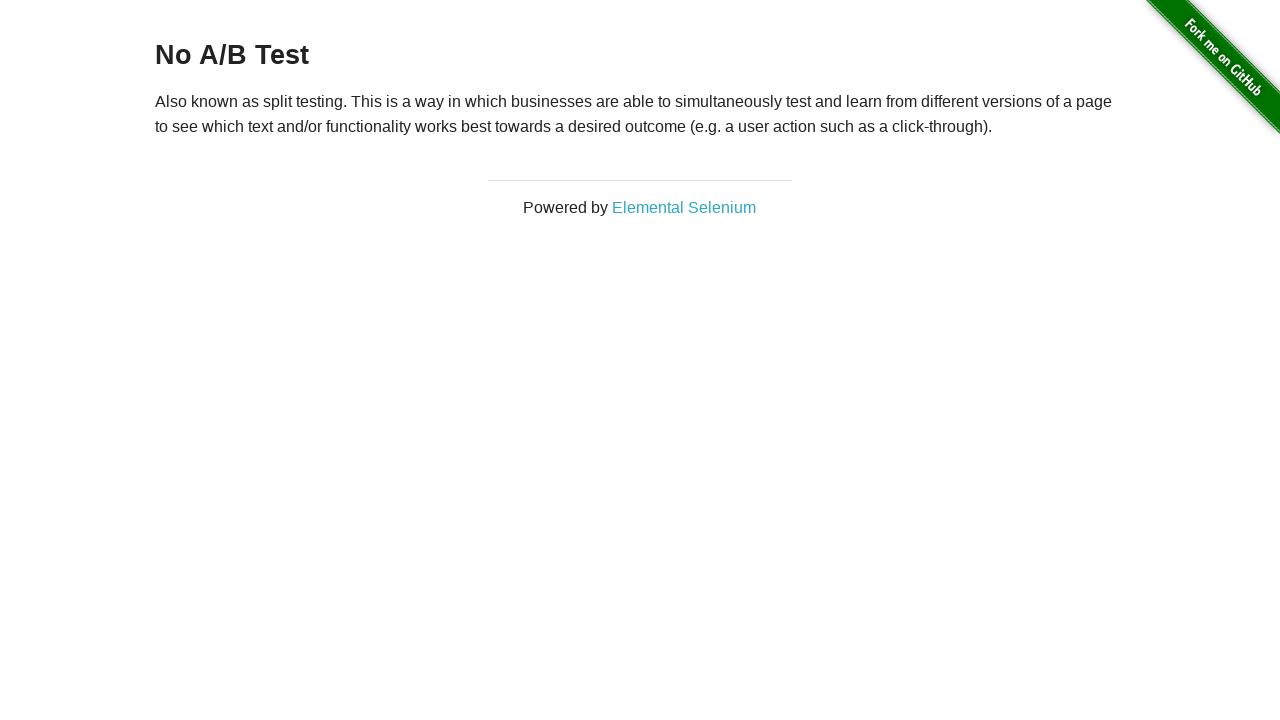

Retrieved heading text from A/B test page
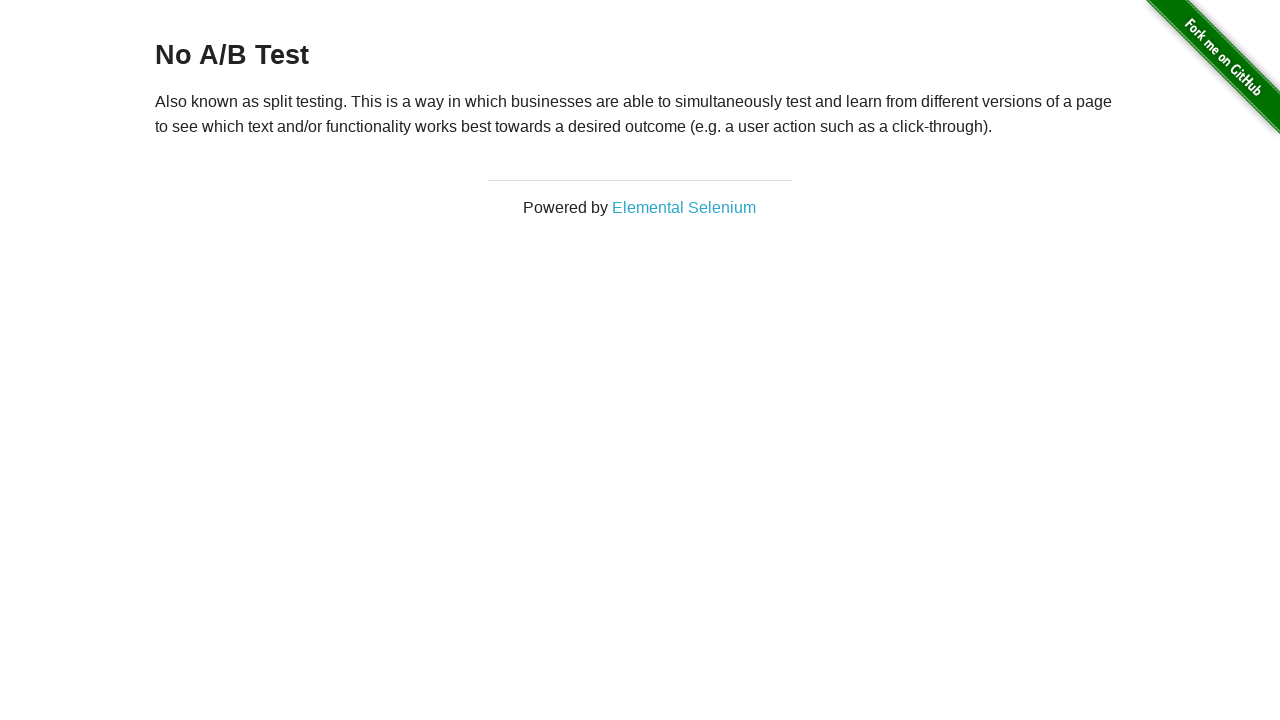

Verified opt-out worked: heading text is 'No A/B Test'
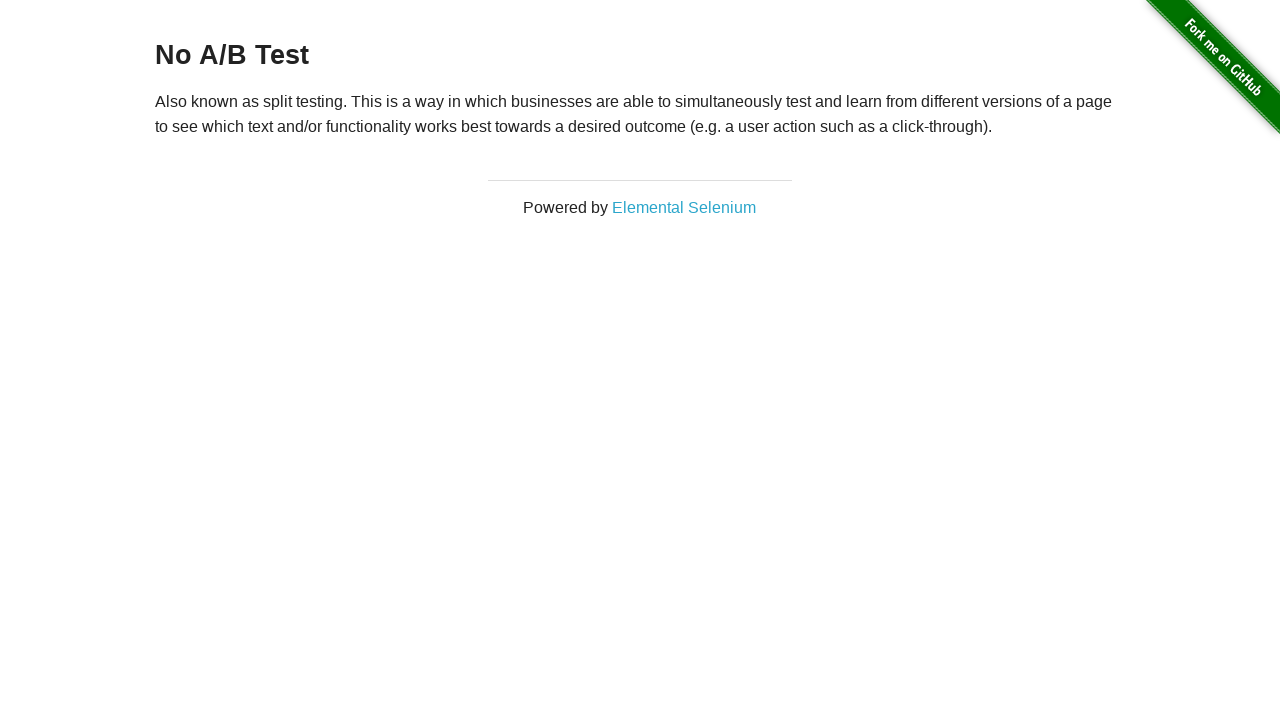

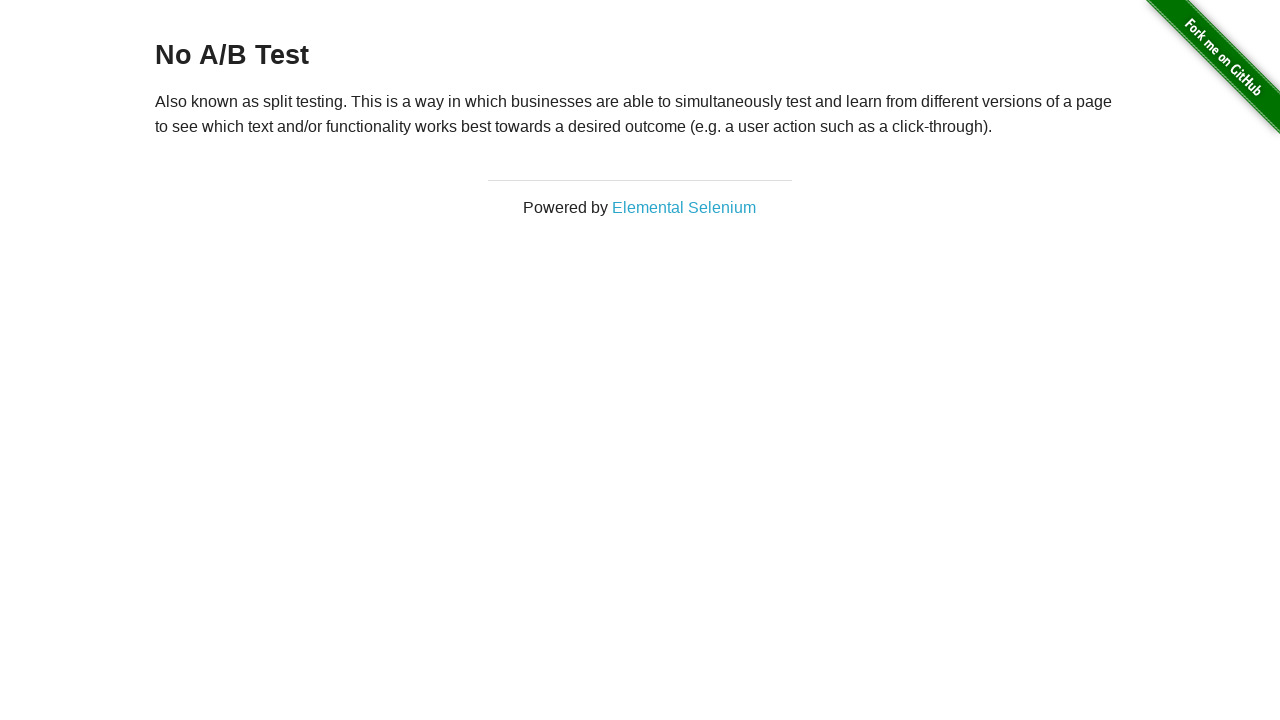